Tests different button interaction types on a demo QA site - performs a double-click on a double-click button, a right-click (context click) on a right-click button, and a regular click on a click button.

Starting URL: https://demoqa.com/buttons

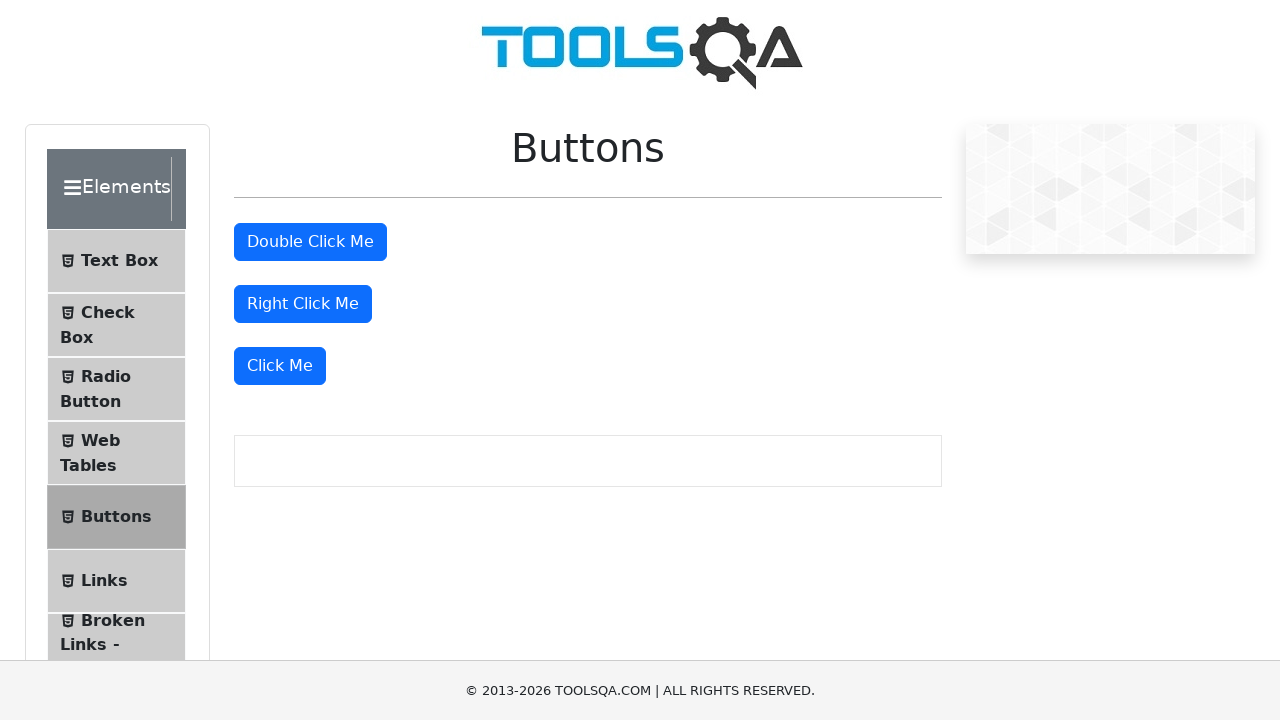

Double-clicked the double-click button at (310, 242) on #doubleClickBtn
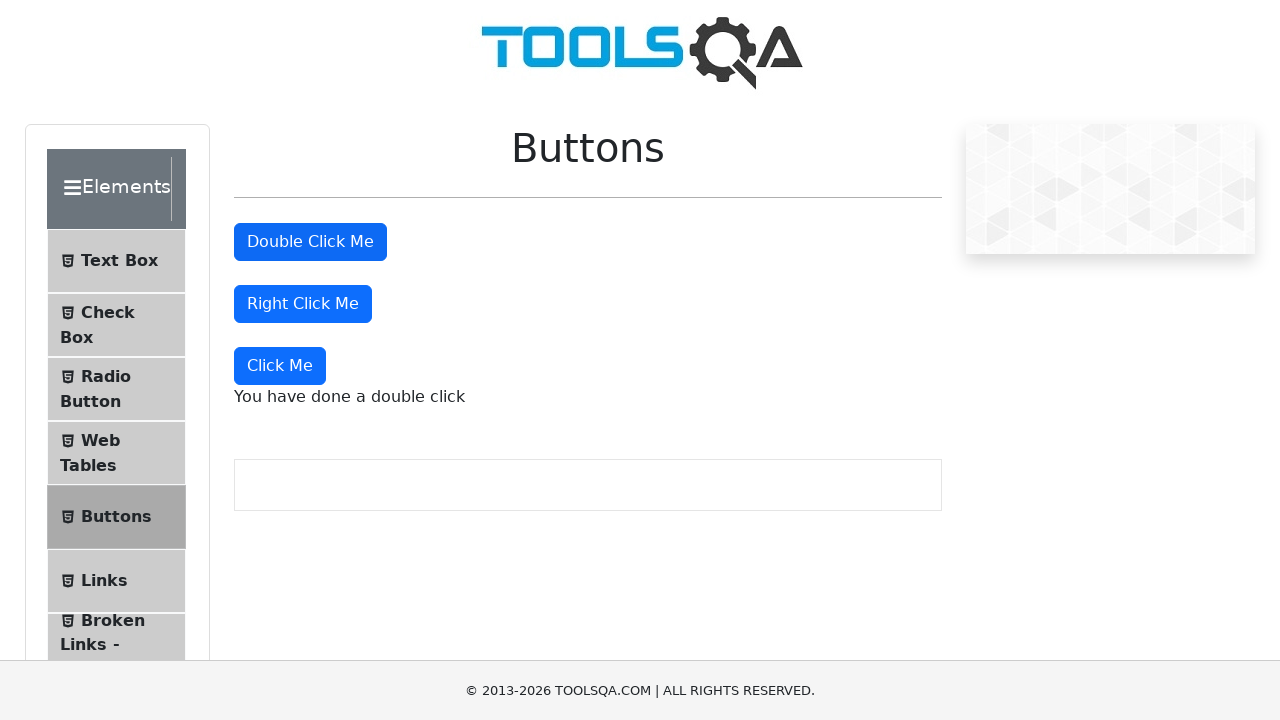

Double-click message appeared
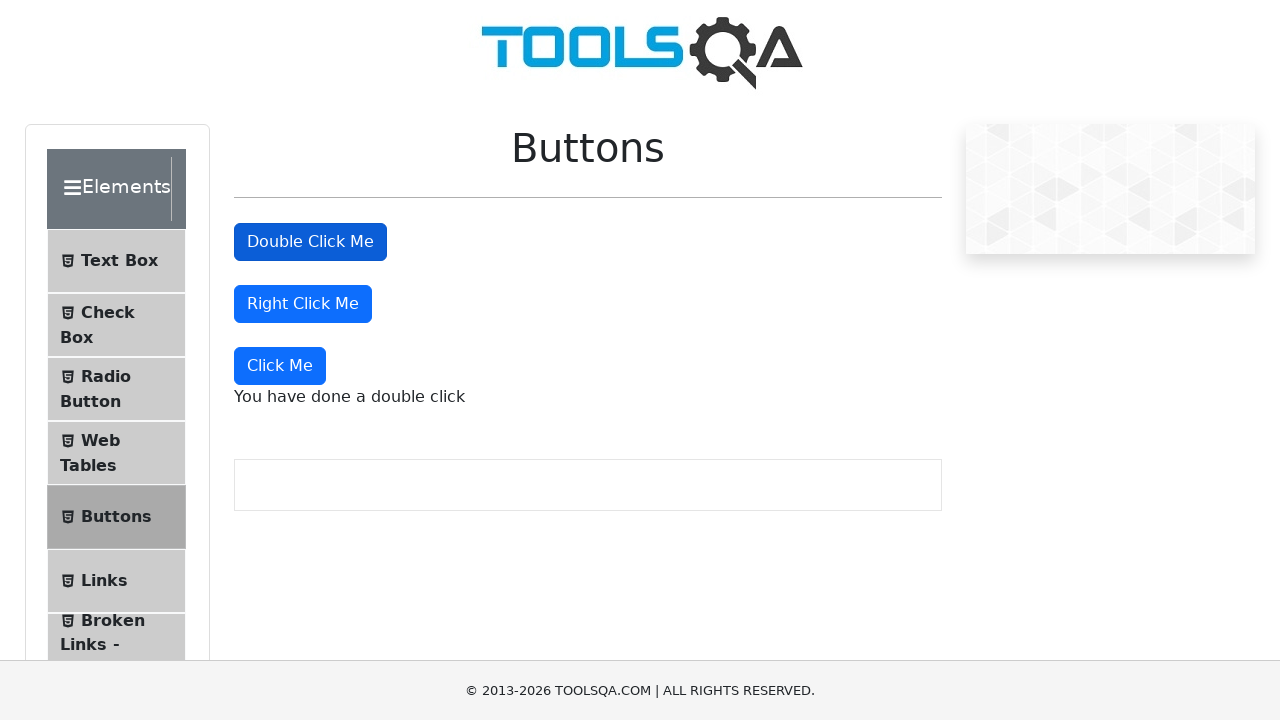

Right-clicked the right-click button at (303, 304) on #rightClickBtn
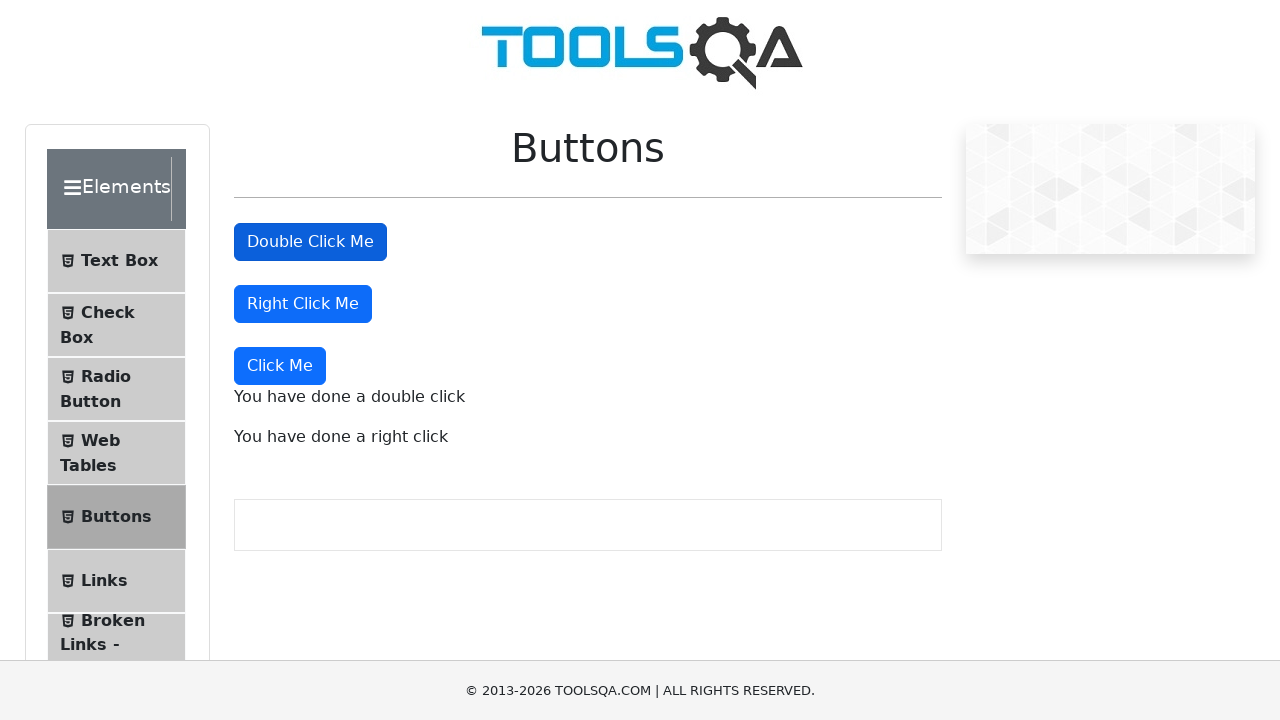

Right-click message appeared
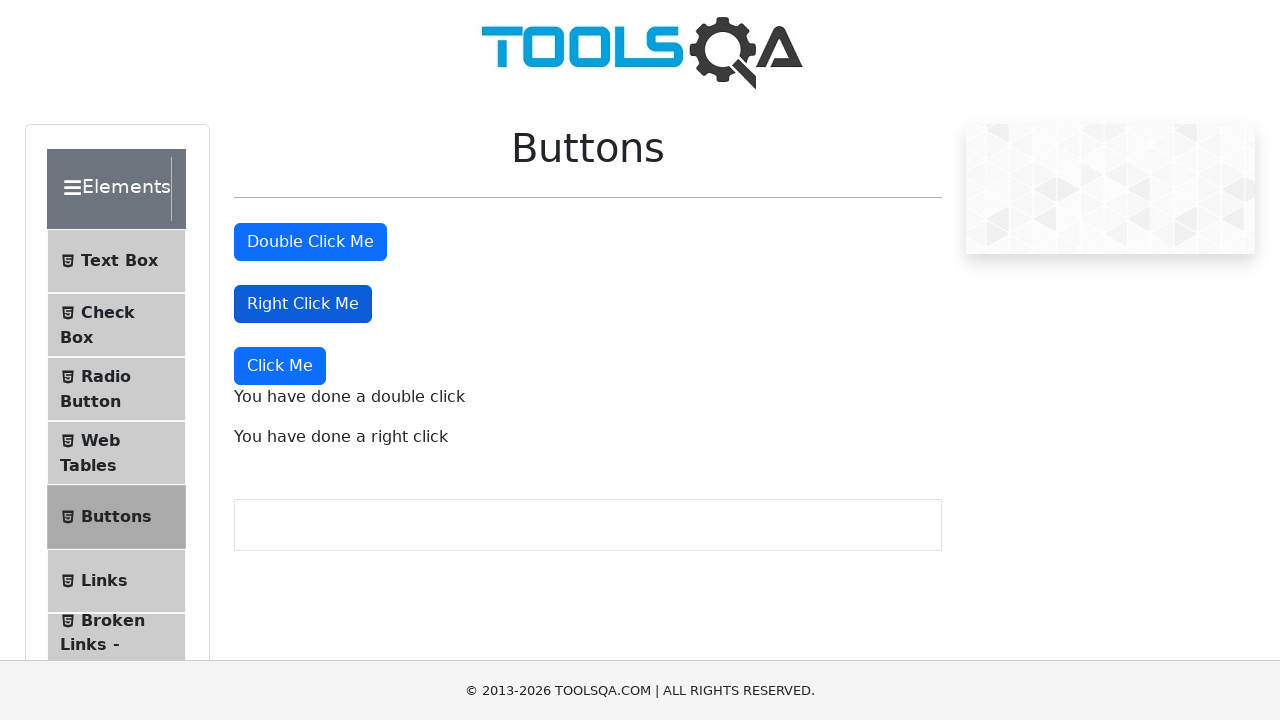

Clicked the 'Click Me' button at (280, 366) on xpath=//button[text()='Click Me']
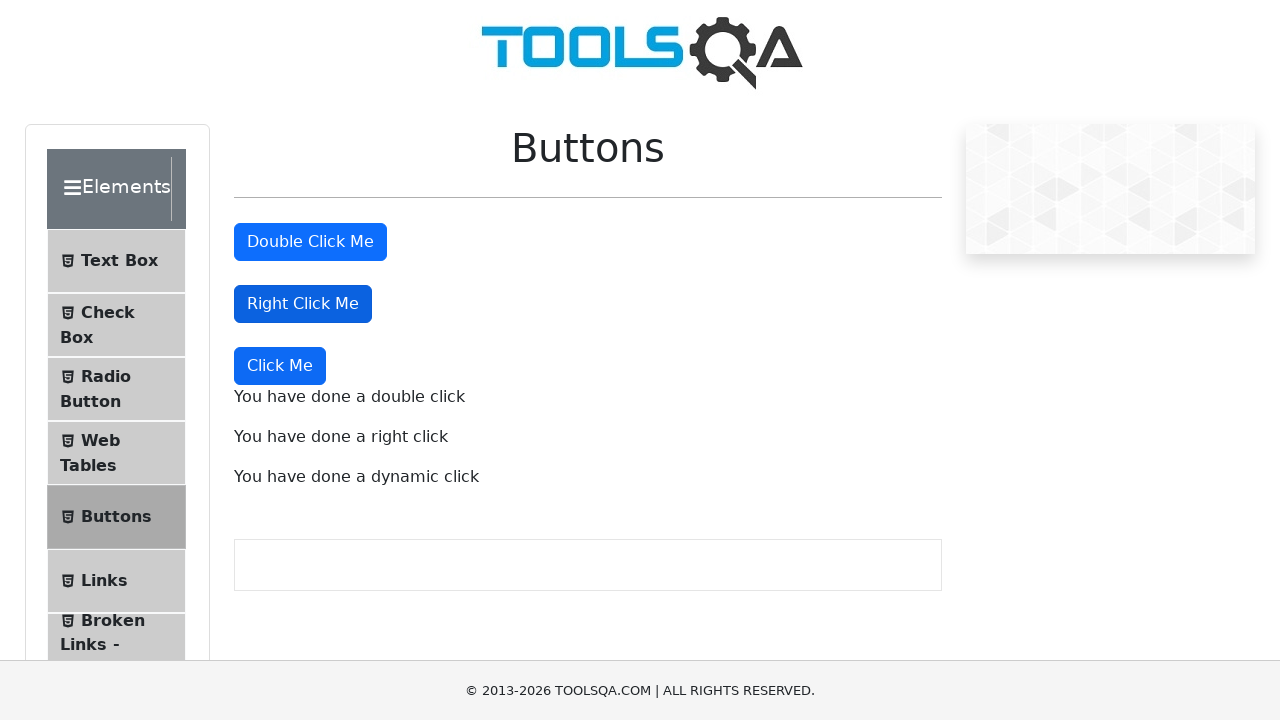

Click message appeared
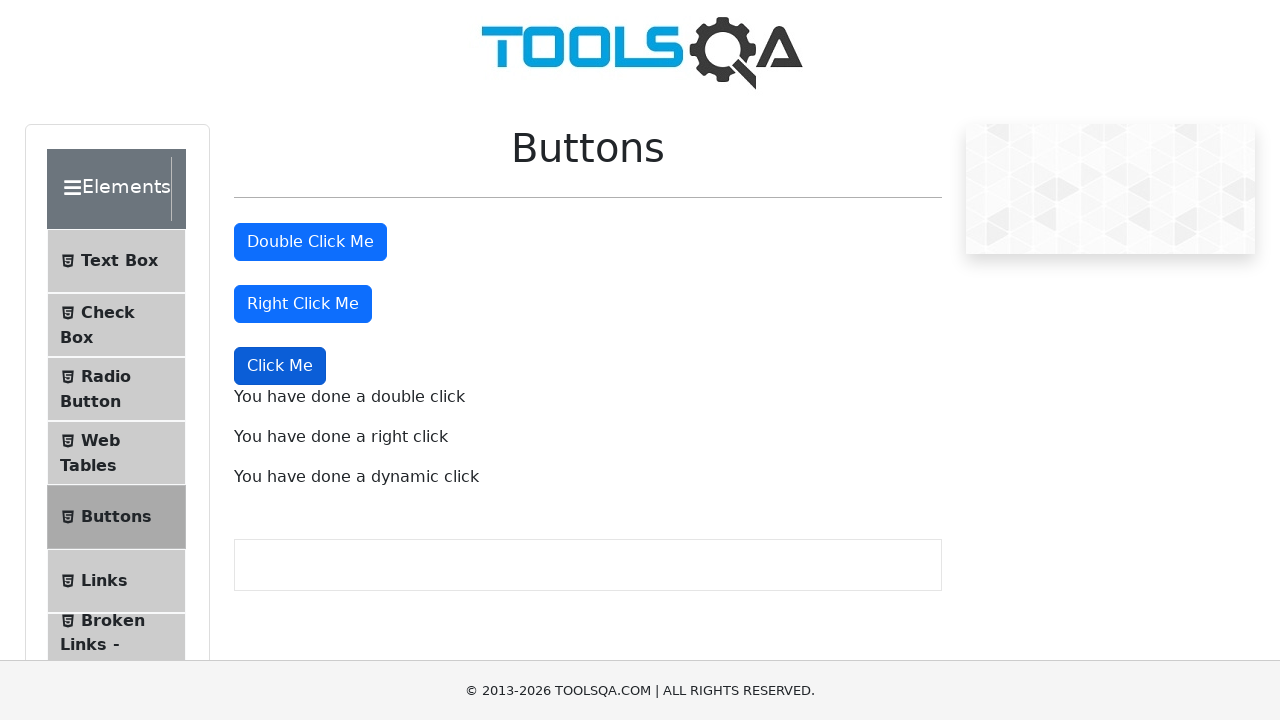

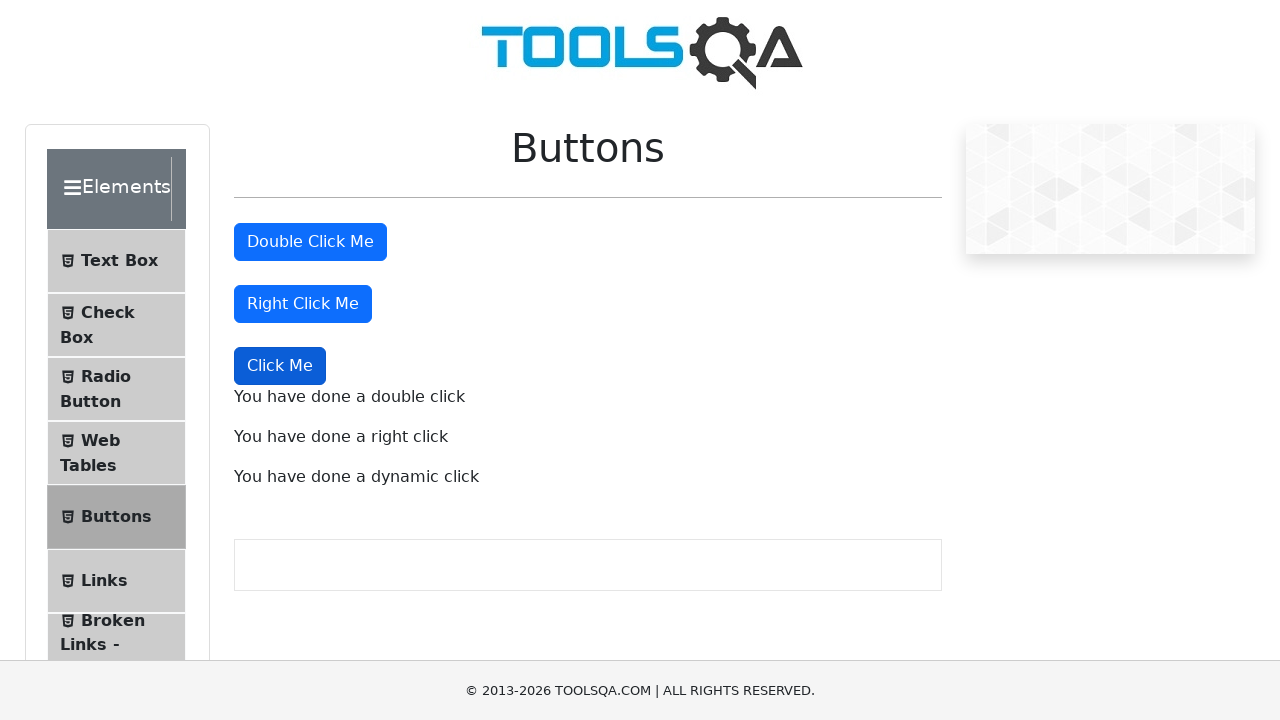